Tests window handling functionality by clicking a button that opens a new tab, then verifying the new page opens and checking the original page title

Starting URL: https://www.hyrtutorials.com/p/window-handles-practice.html

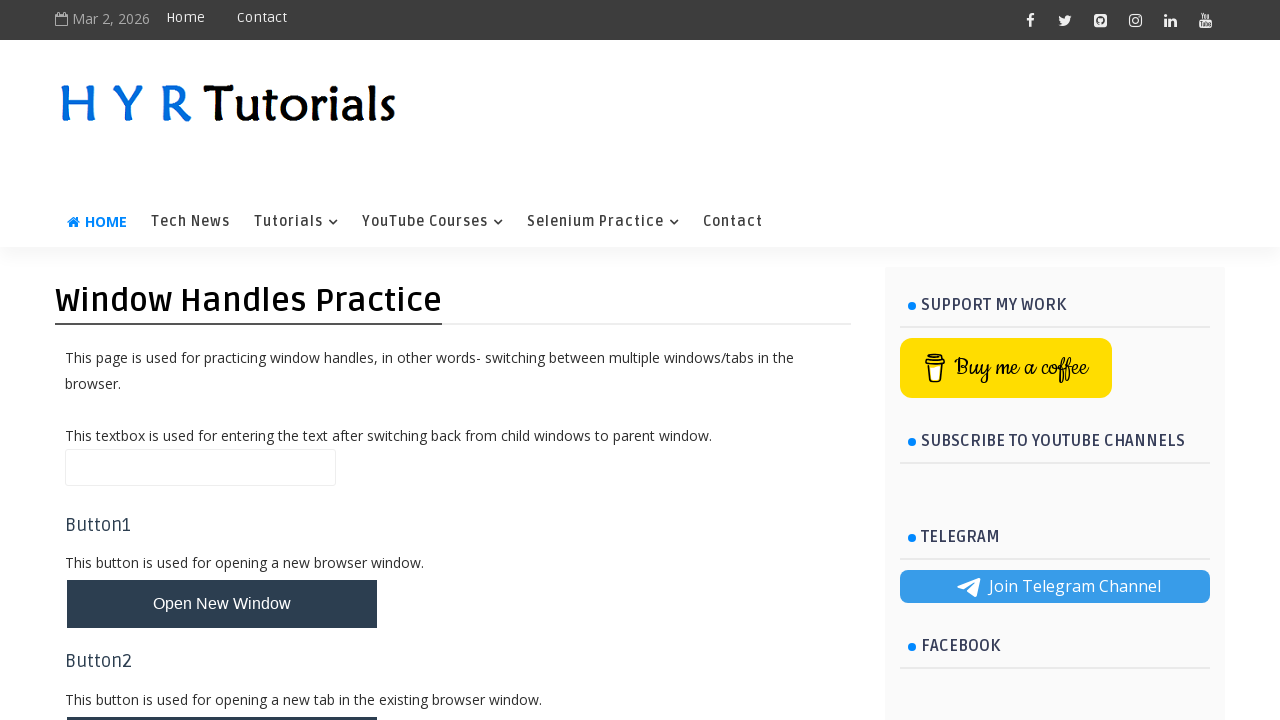

Retrieved original page title
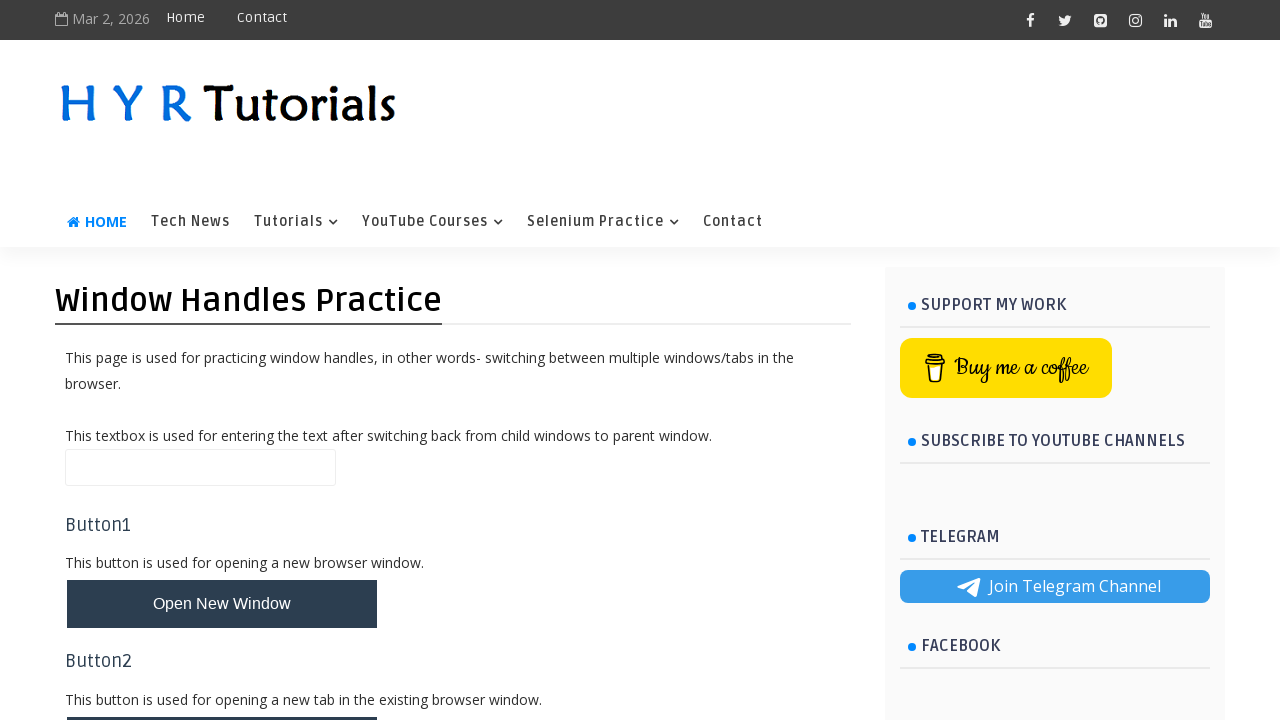

Clicked button to open new tab and captured new page at (222, 696) on #newTabBtn
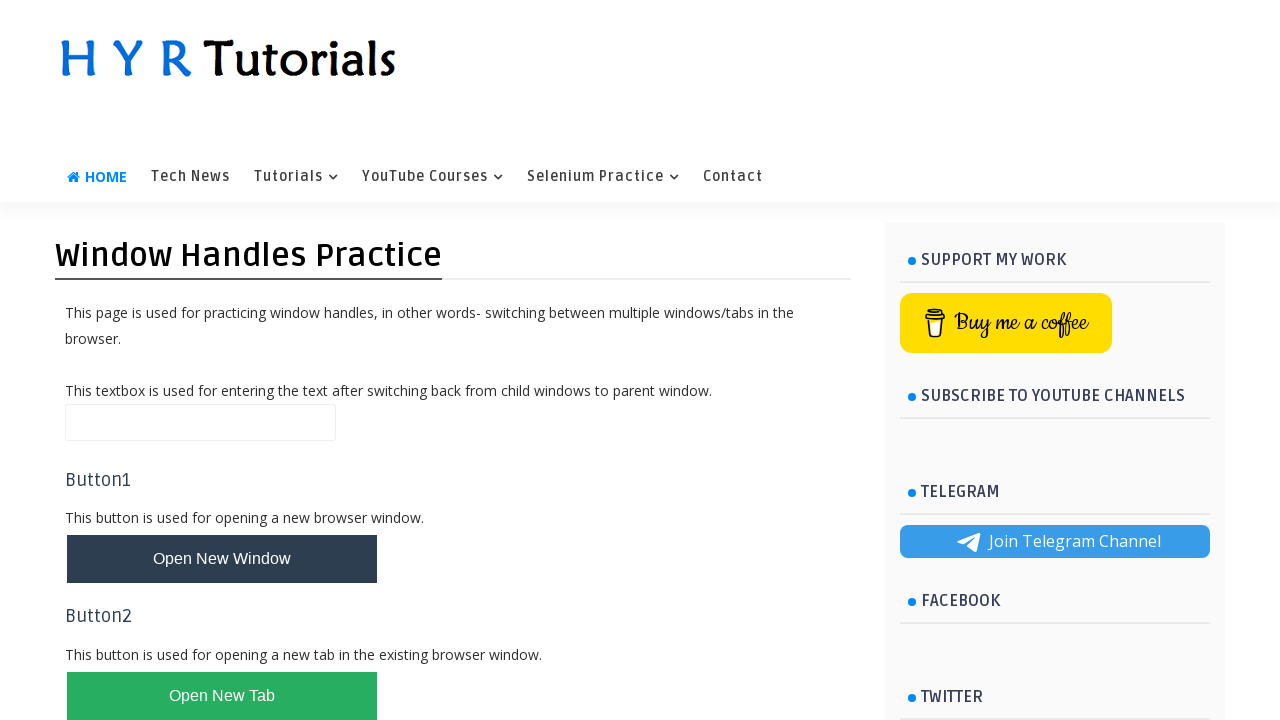

Retrieved new page object from context
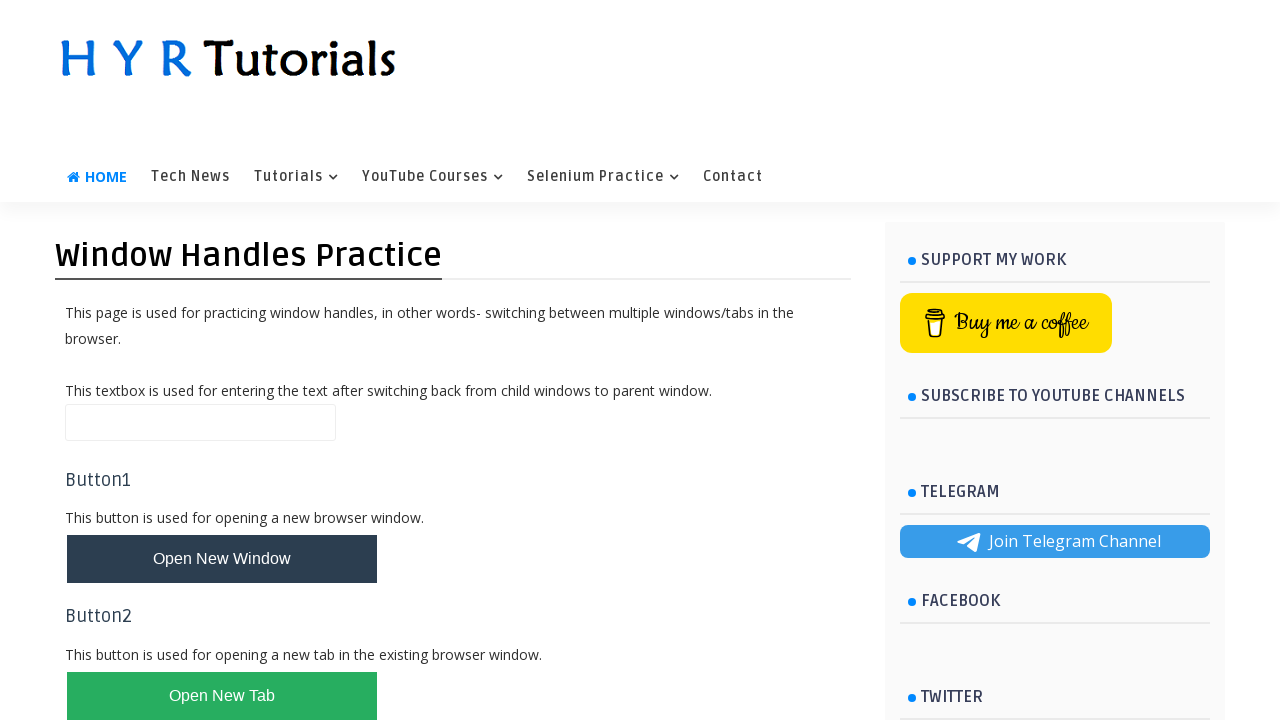

New page finished loading (DOM content loaded)
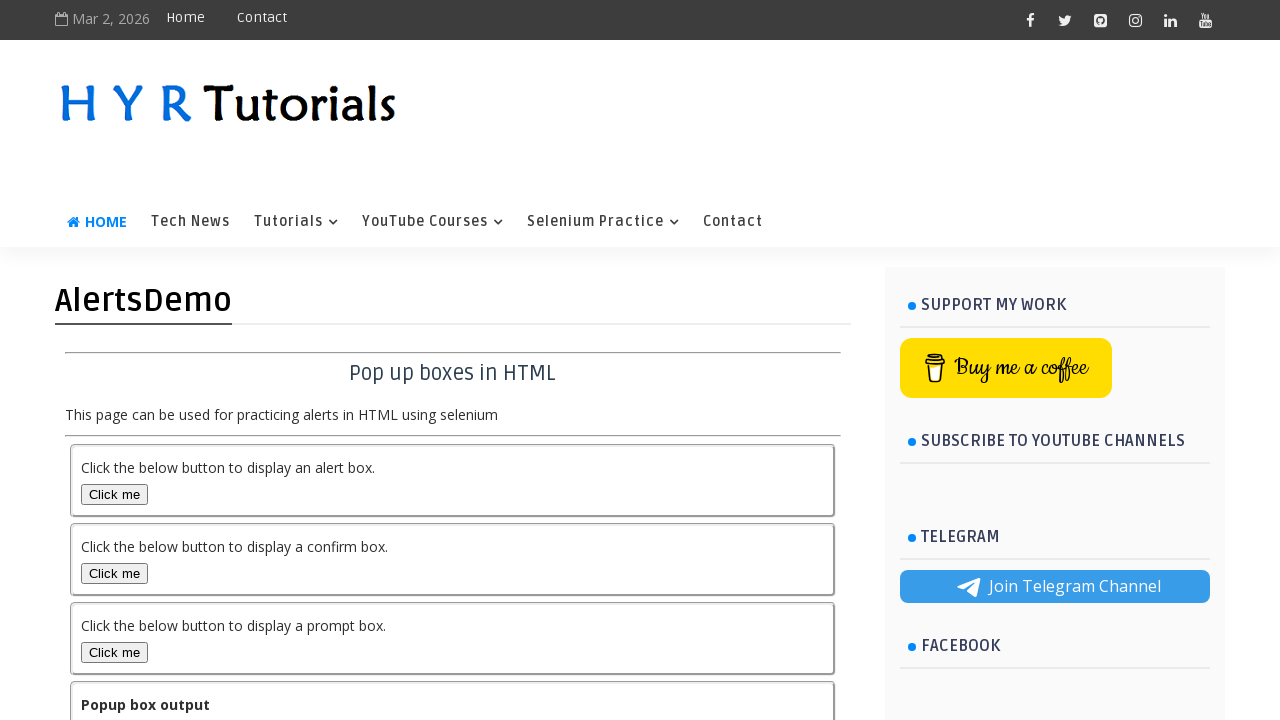

Retrieved new page title
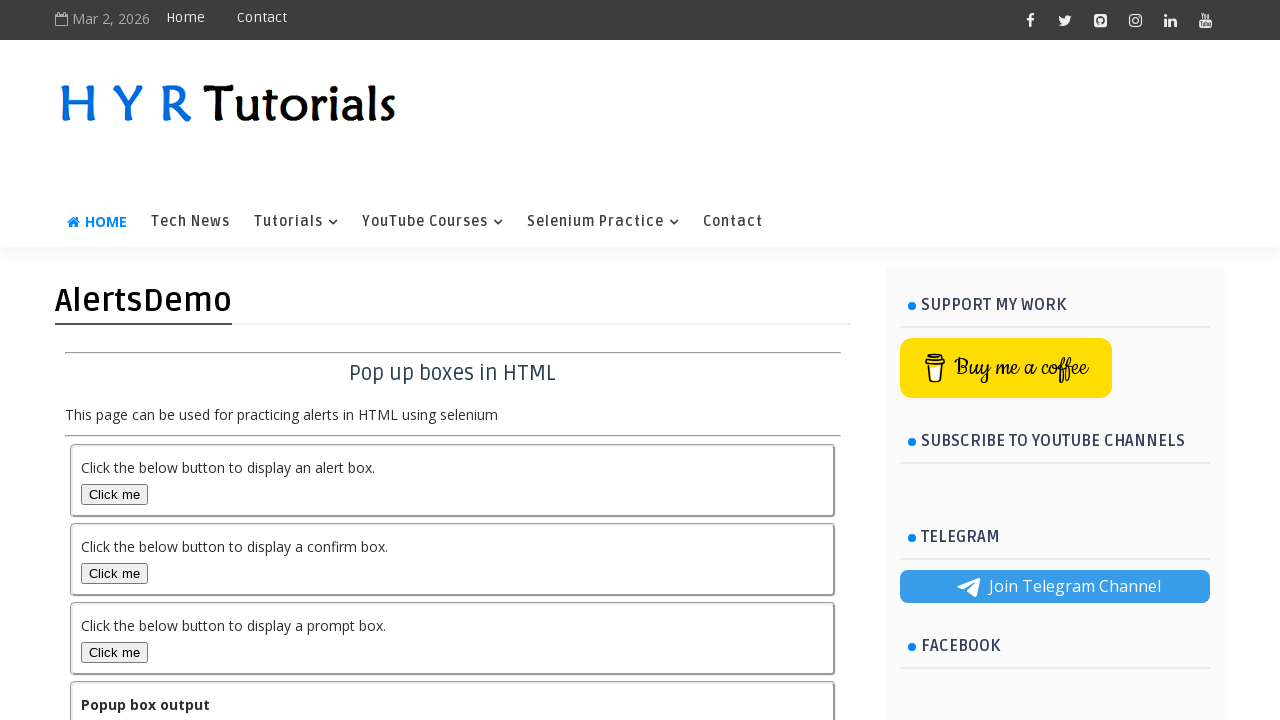

Brought new page to front
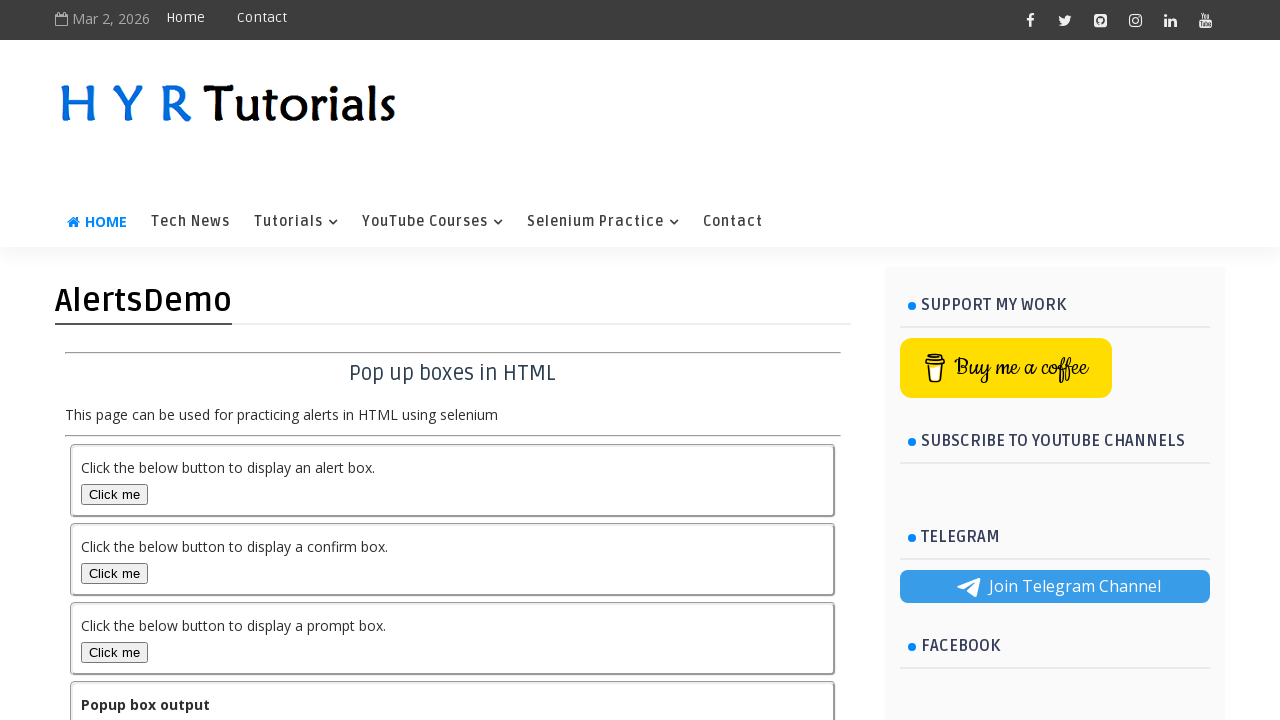

Verified original page title matches expected value
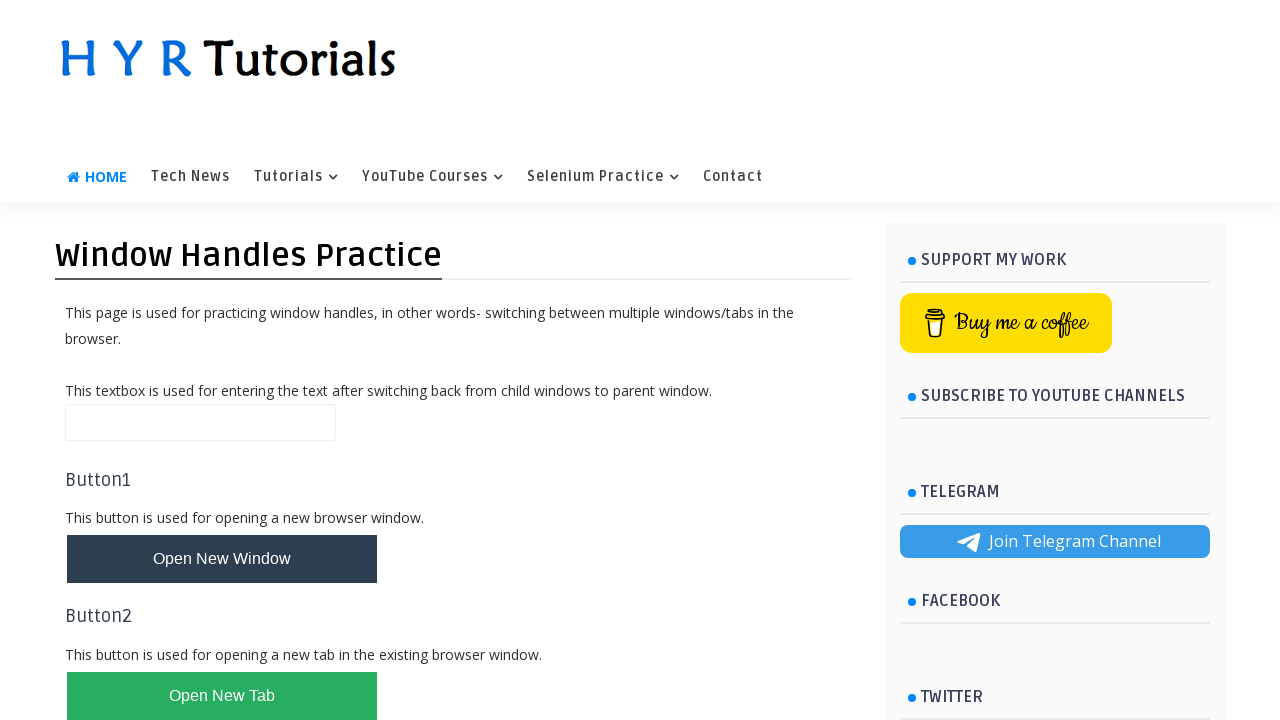

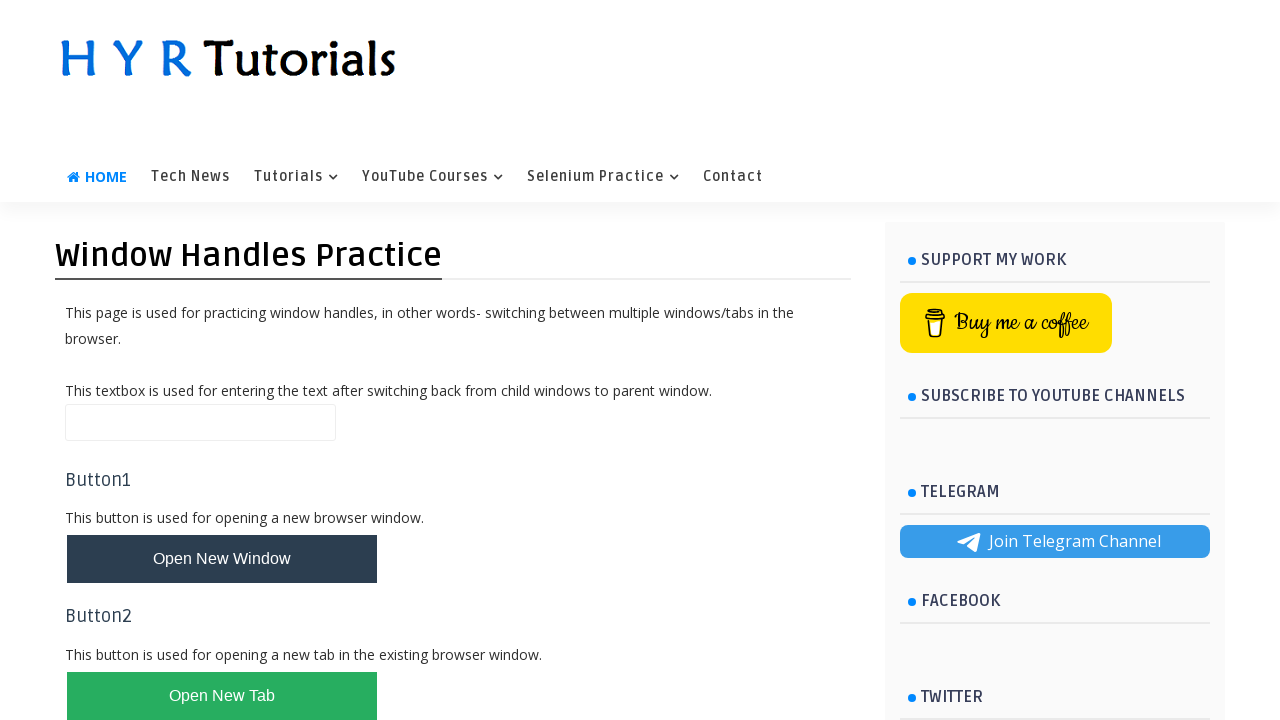